Tests clearing the complete state of all items by checking and then unchecking the toggle all checkbox.

Starting URL: https://demo.playwright.dev/todomvc

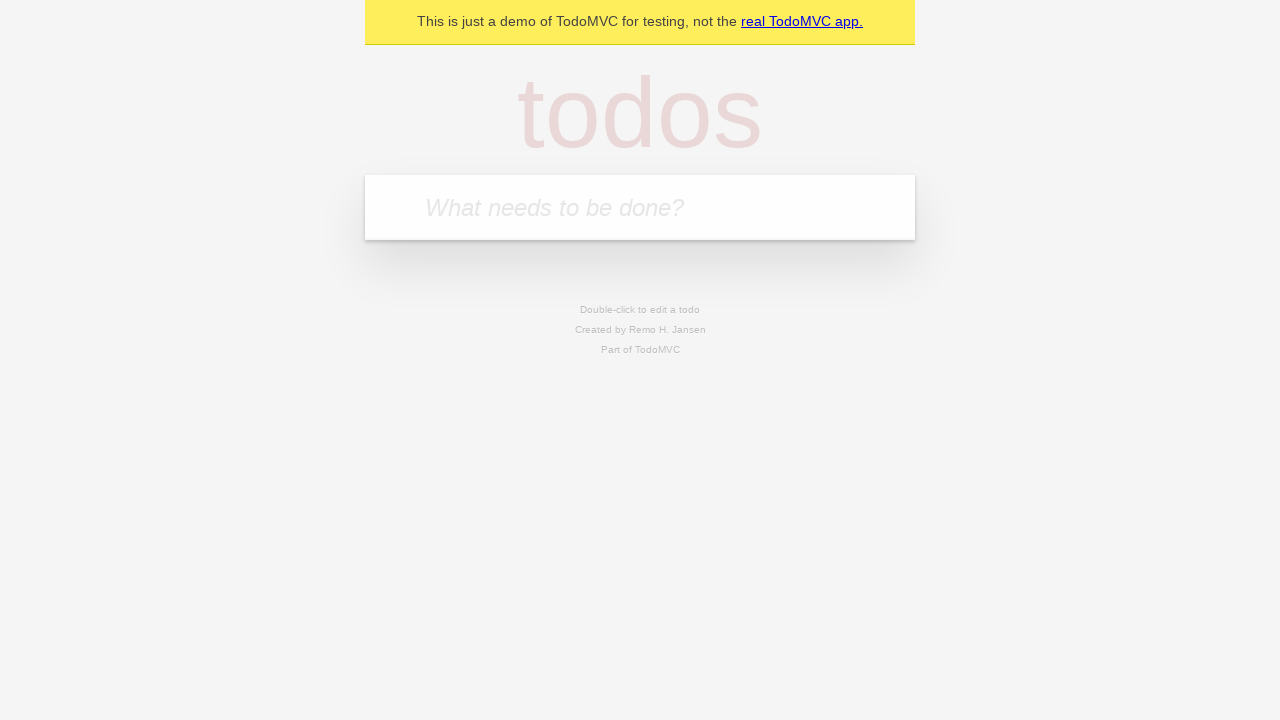

Filled first todo input with 'buy some cheese' on internal:attr=[placeholder="What needs to be done?"i]
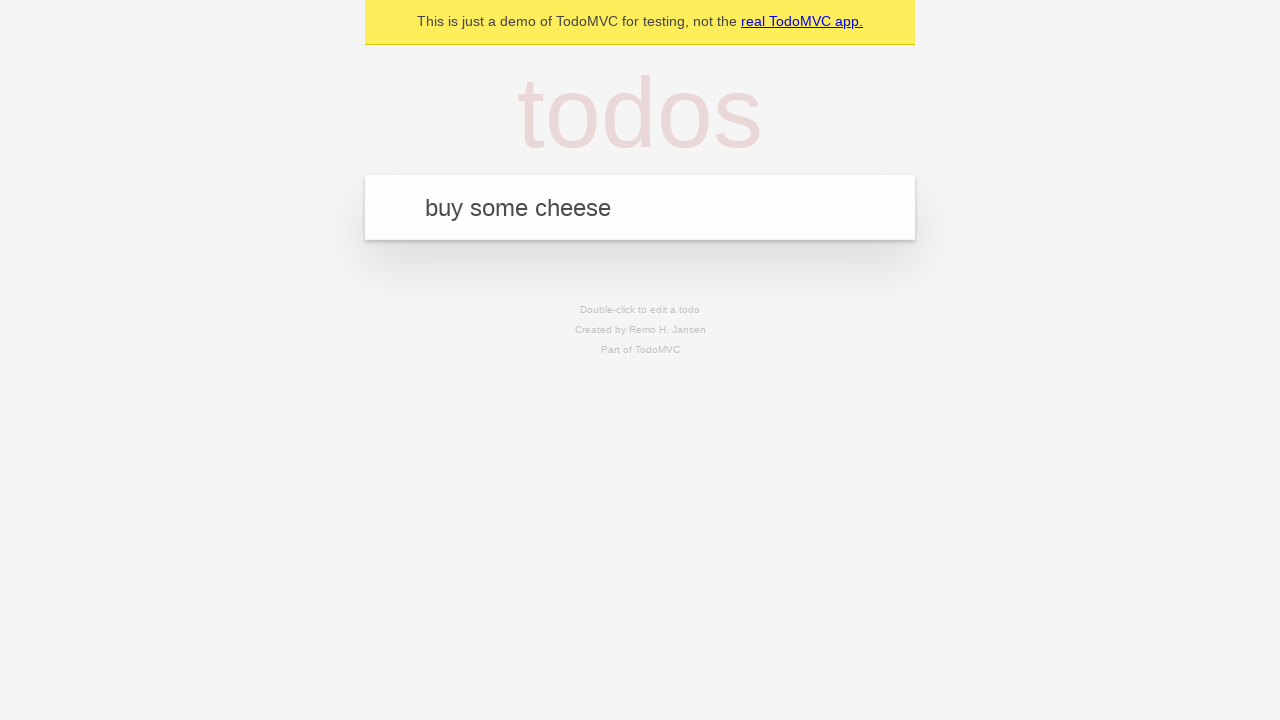

Pressed Enter to create first todo on internal:attr=[placeholder="What needs to be done?"i]
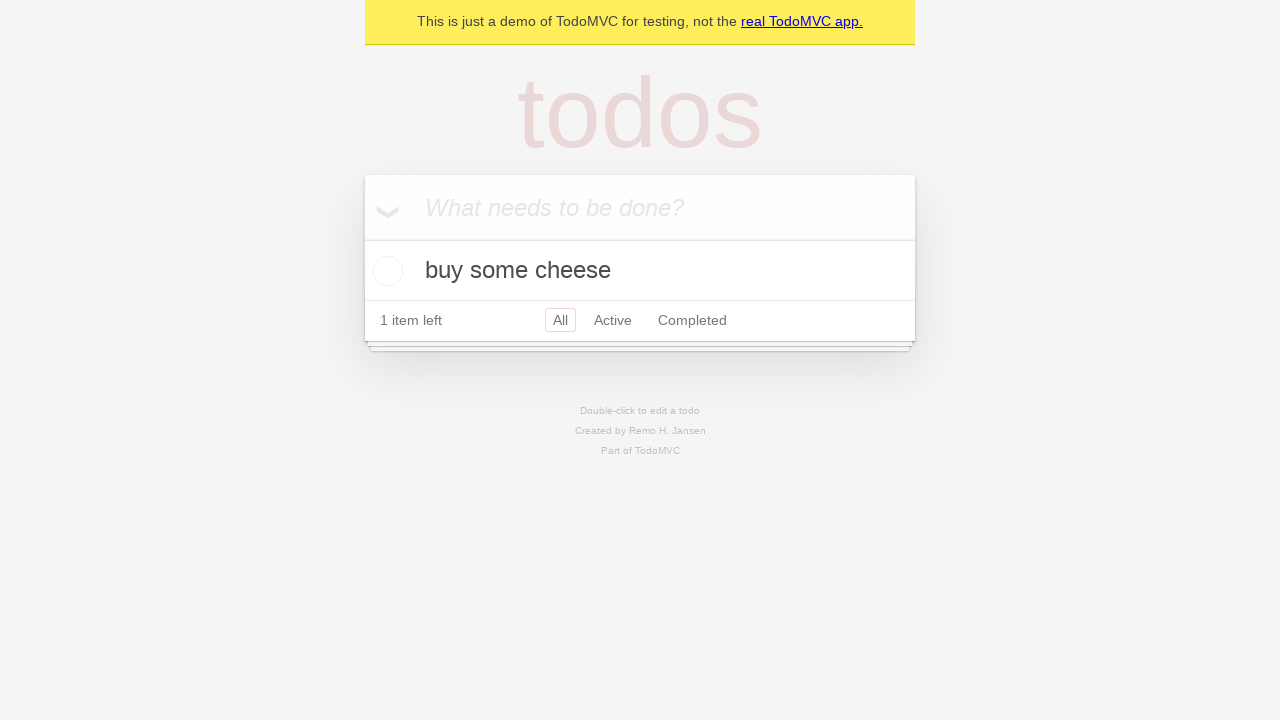

Filled second todo input with 'feed the cat' on internal:attr=[placeholder="What needs to be done?"i]
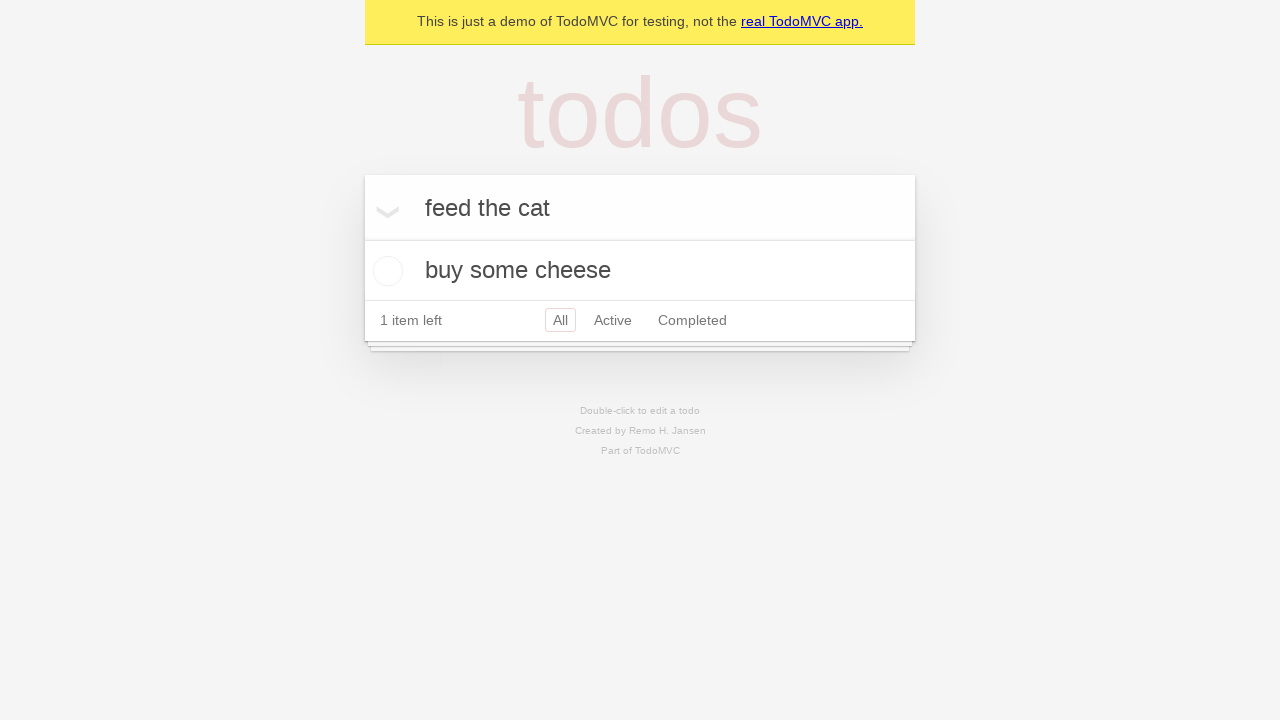

Pressed Enter to create second todo on internal:attr=[placeholder="What needs to be done?"i]
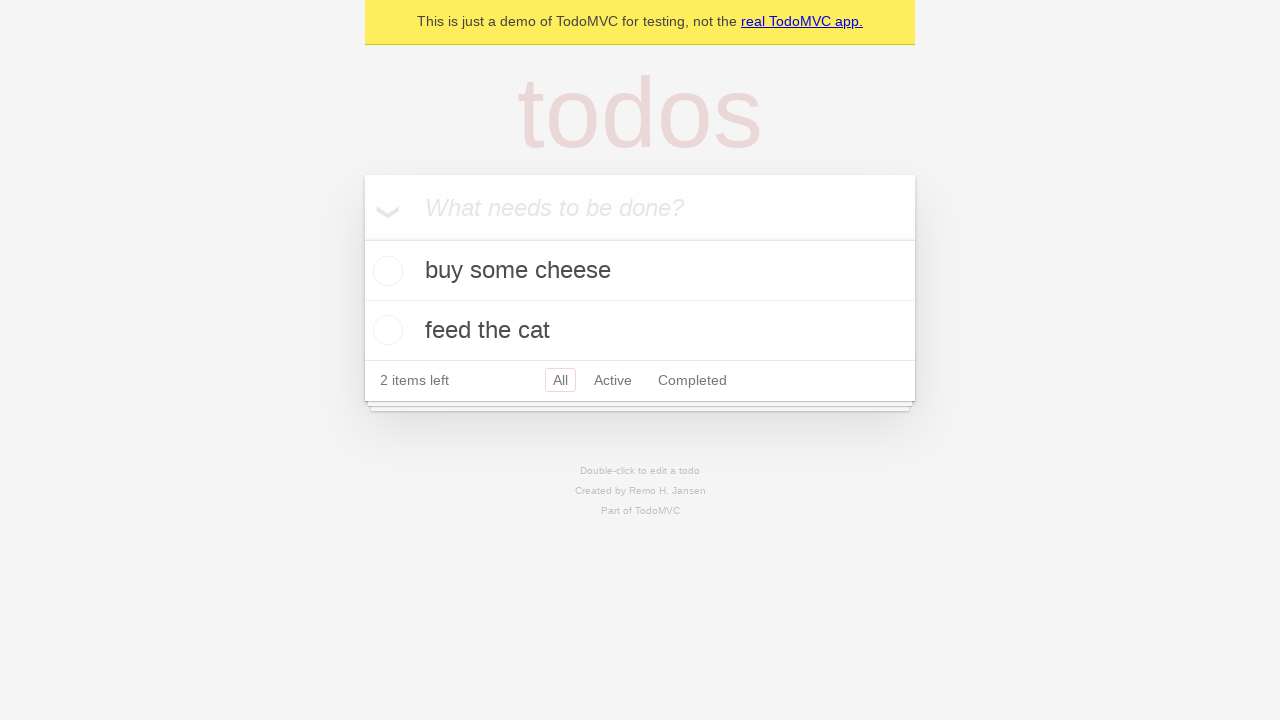

Filled third todo input with 'book a doctors appointment' on internal:attr=[placeholder="What needs to be done?"i]
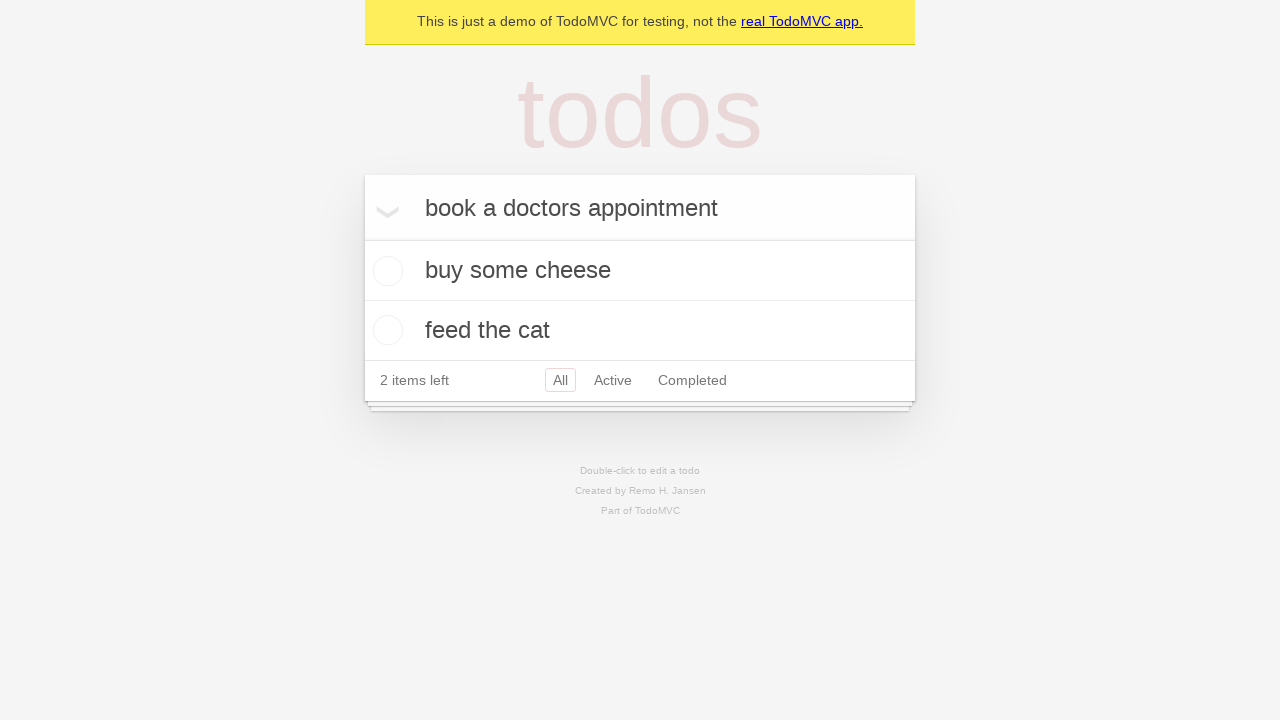

Pressed Enter to create third todo on internal:attr=[placeholder="What needs to be done?"i]
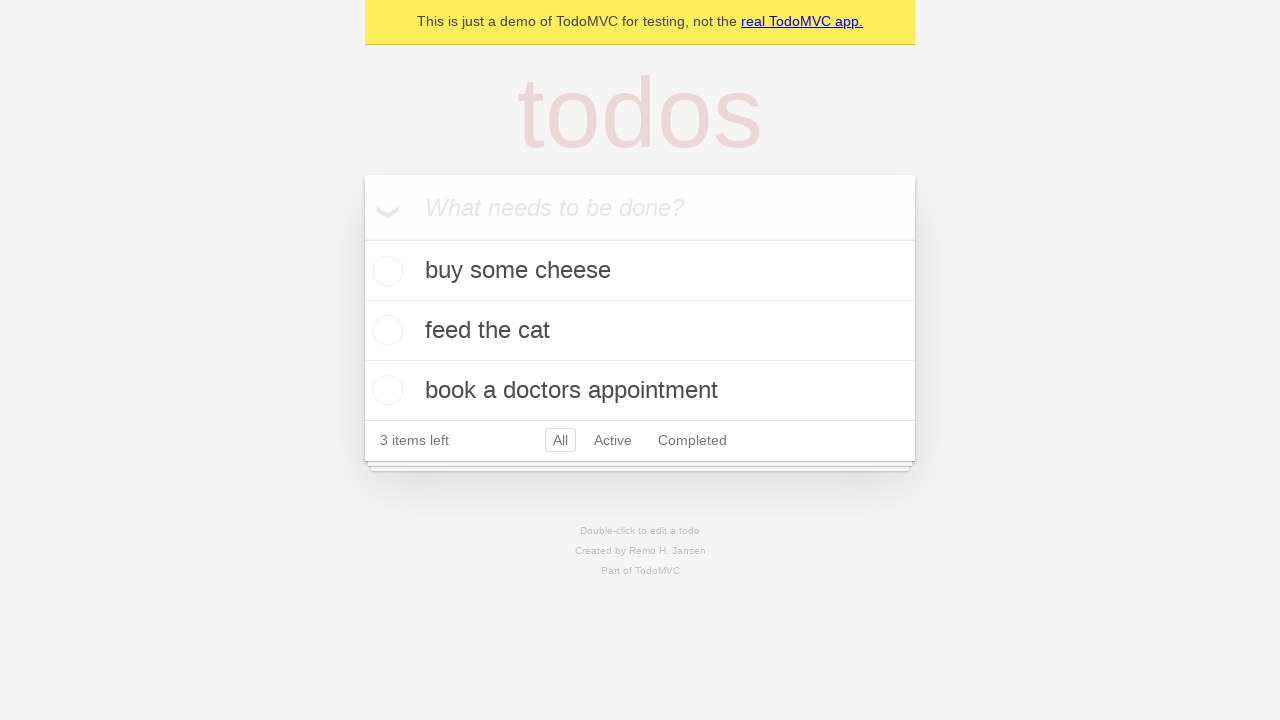

Waited for all three todos to be created
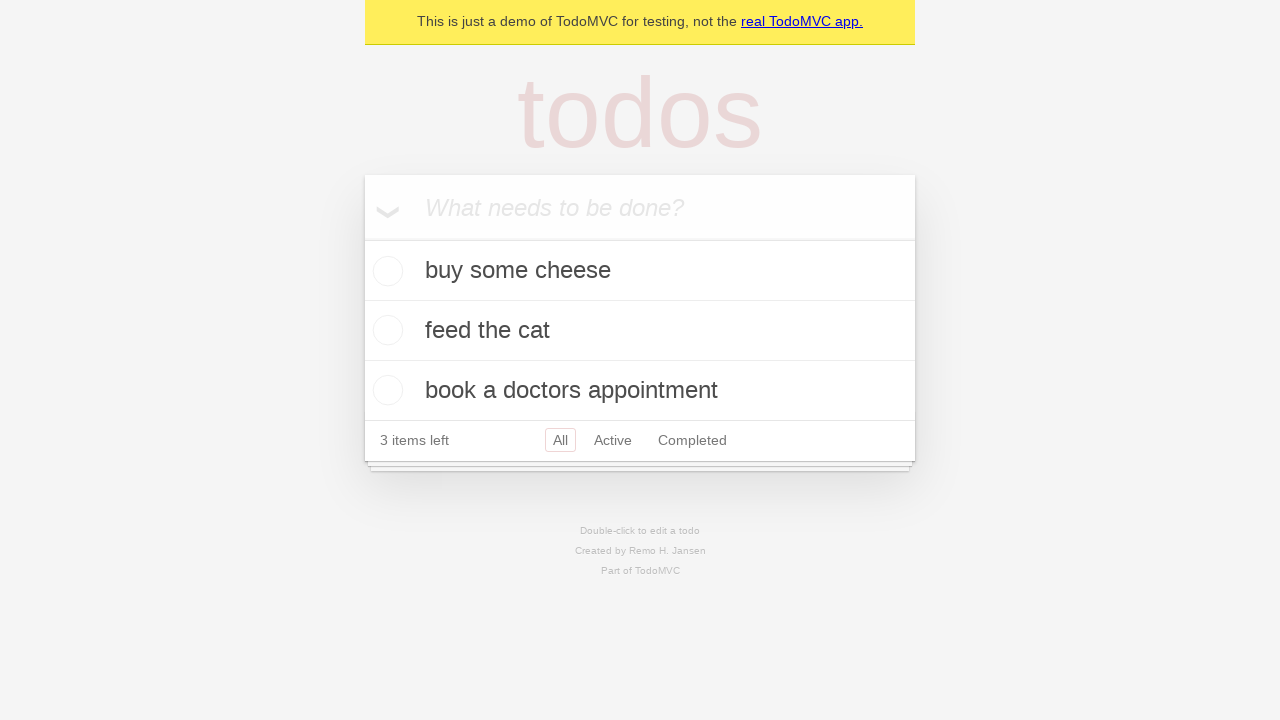

Checked the toggle all checkbox to mark all todos as complete at (362, 238) on internal:label="Mark all as complete"i
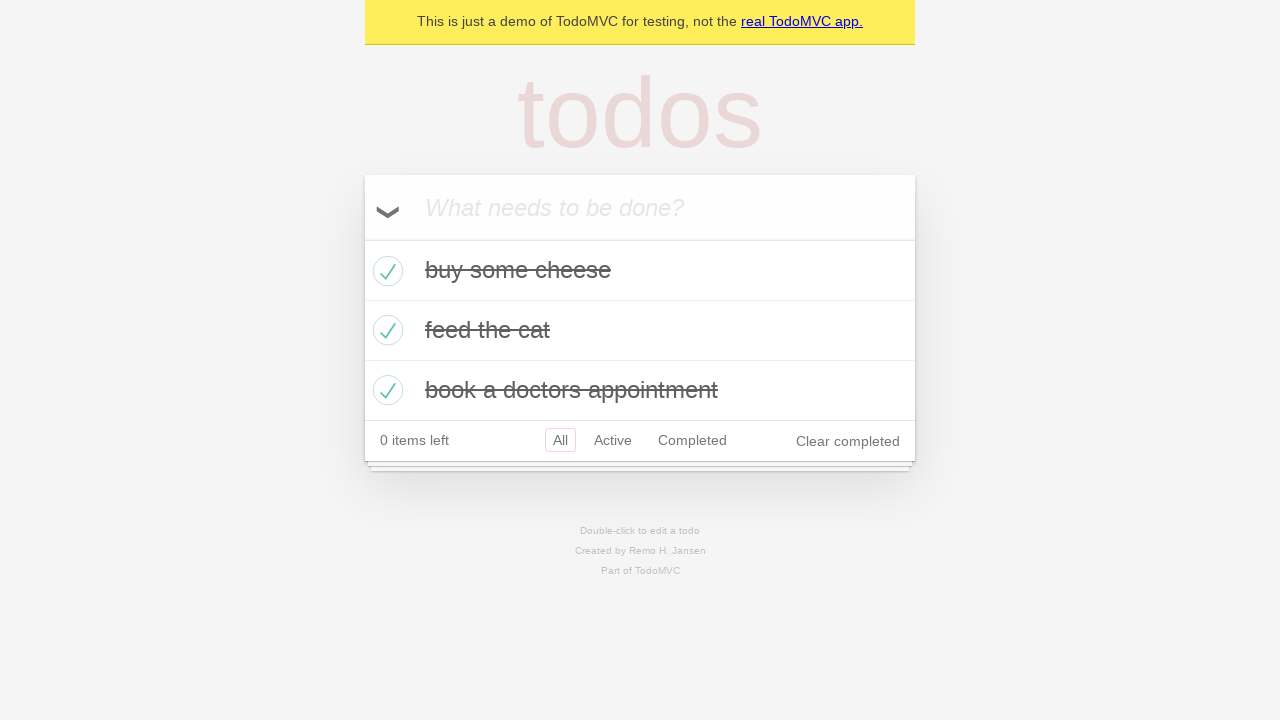

Unchecked the toggle all checkbox to clear complete state of all todos at (362, 238) on internal:label="Mark all as complete"i
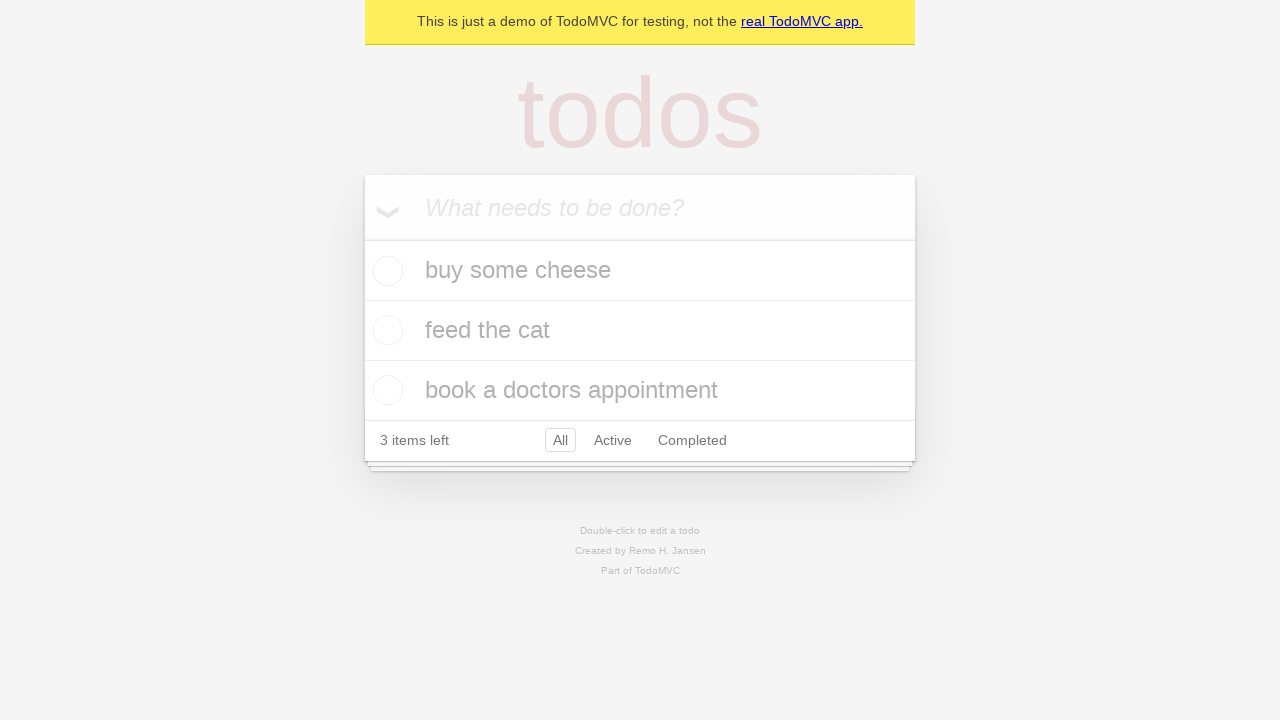

Verified that no todos have the completed class
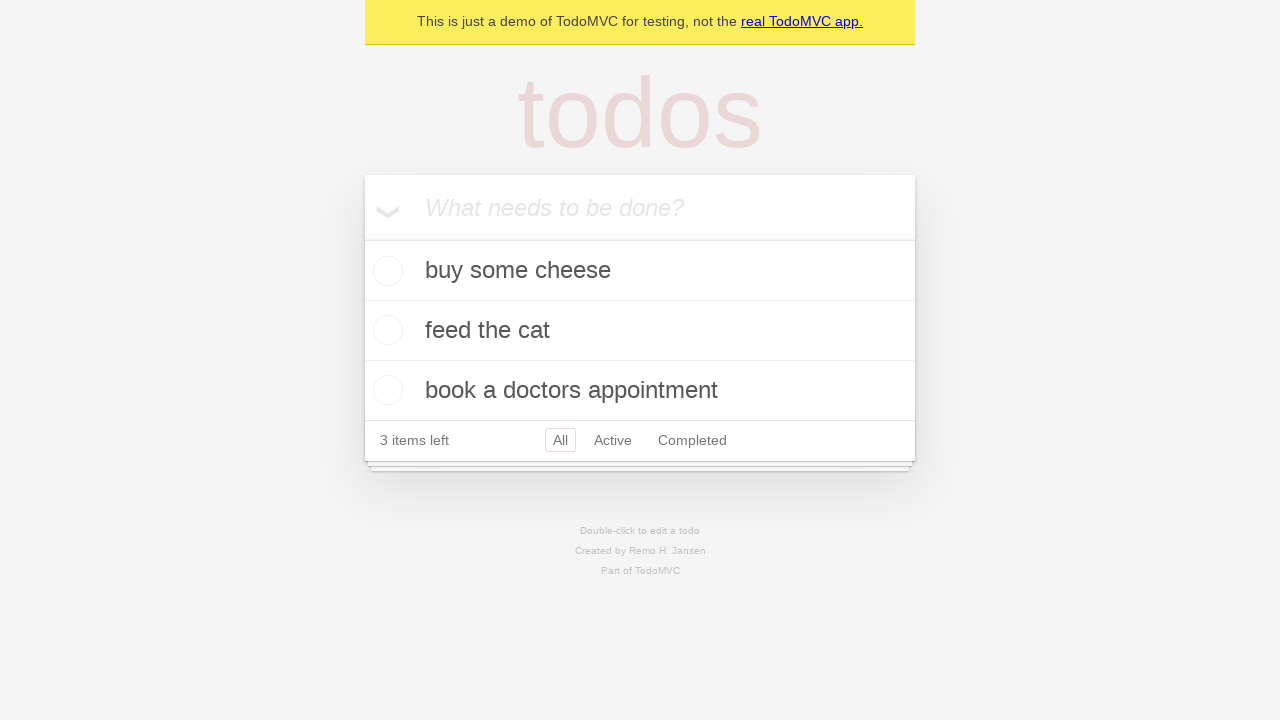

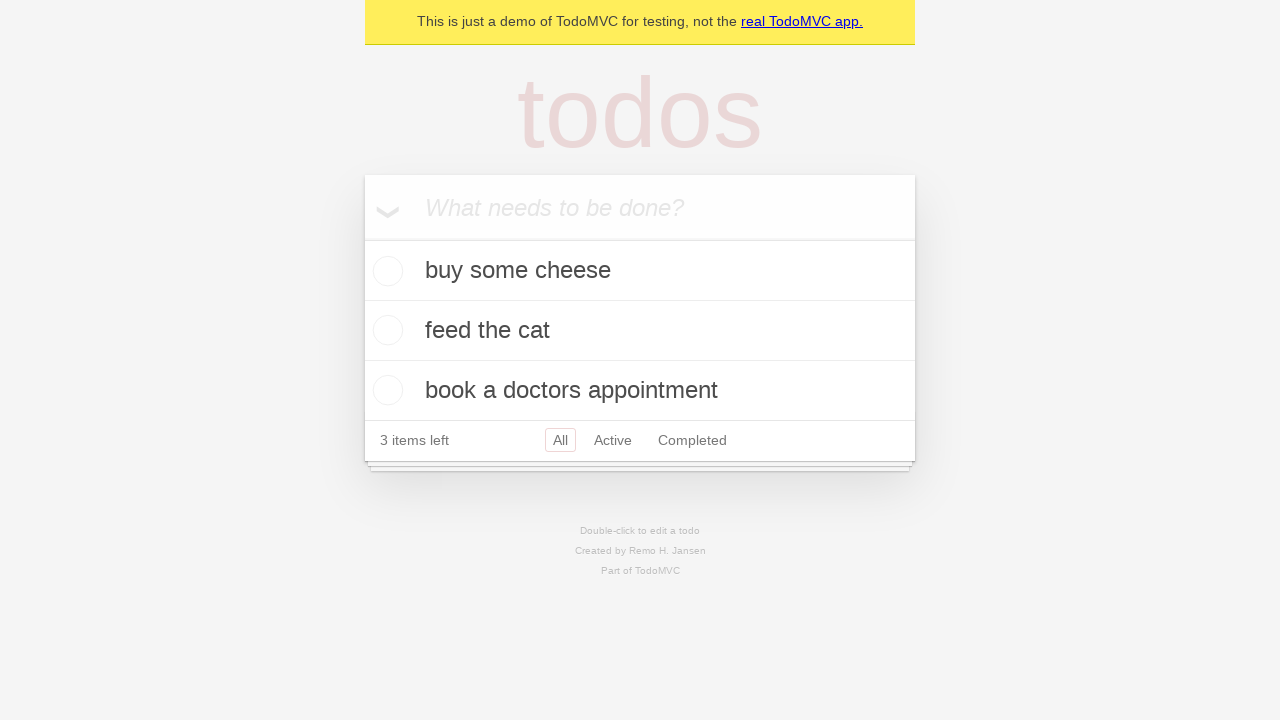